Tests filling a first name field on a sample Selenium testing site by entering a name value

Starting URL: https://artoftesting.com/sampleSiteForSelenium

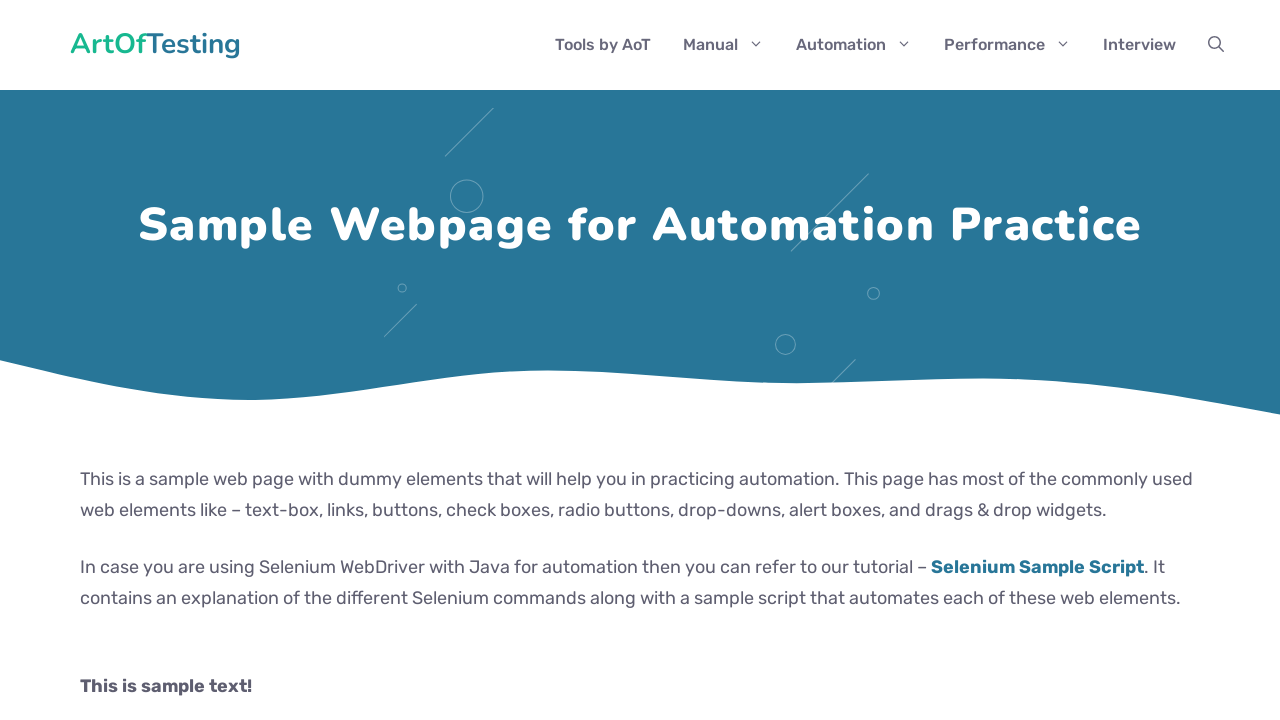

Filled first name field with 'Marcus Thompson' on #fname
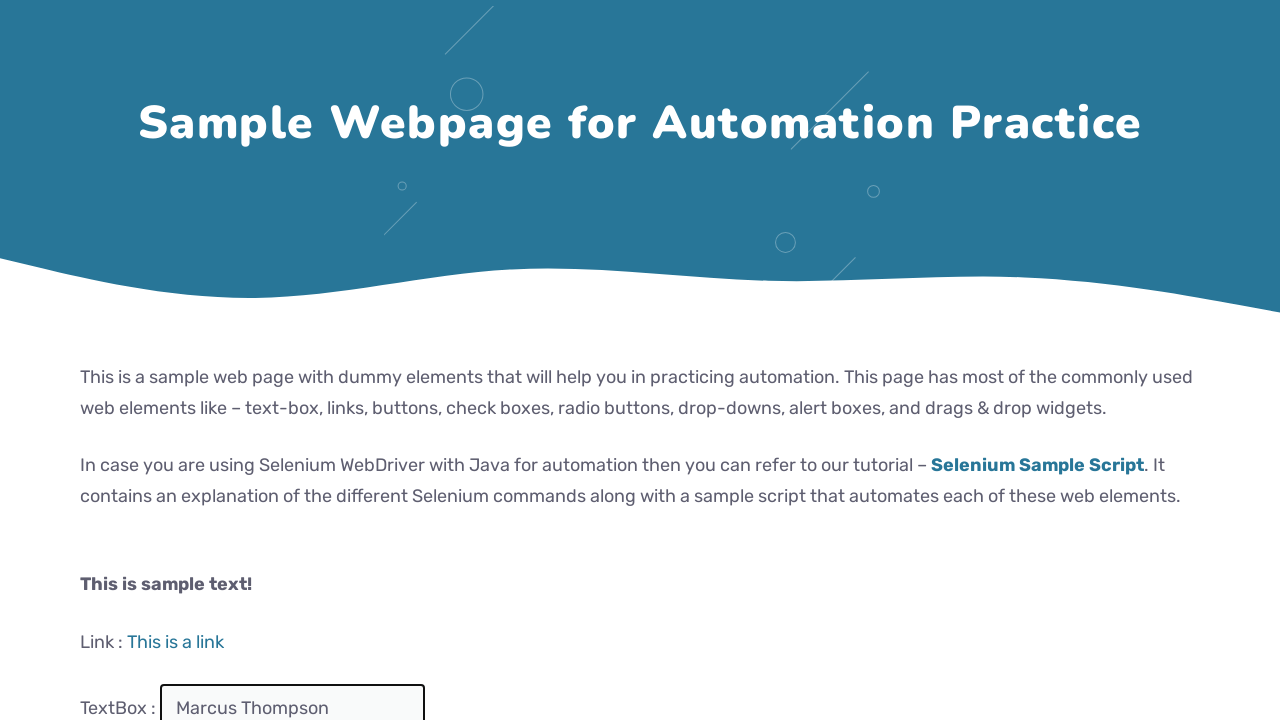

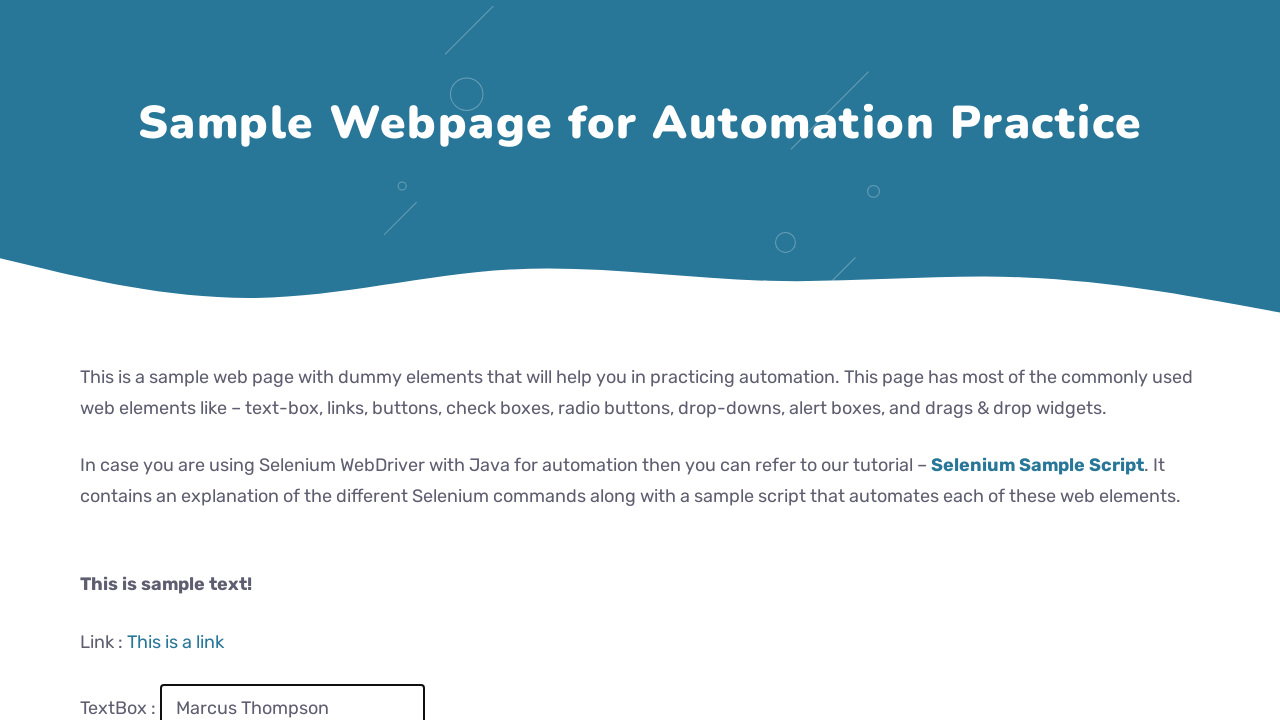